Navigates to a YouTube video page, waits for the video metadata to load, and clicks to expand the video description section.

Starting URL: https://www.youtube.com/watch?v=Rb8EDXAlJ6k

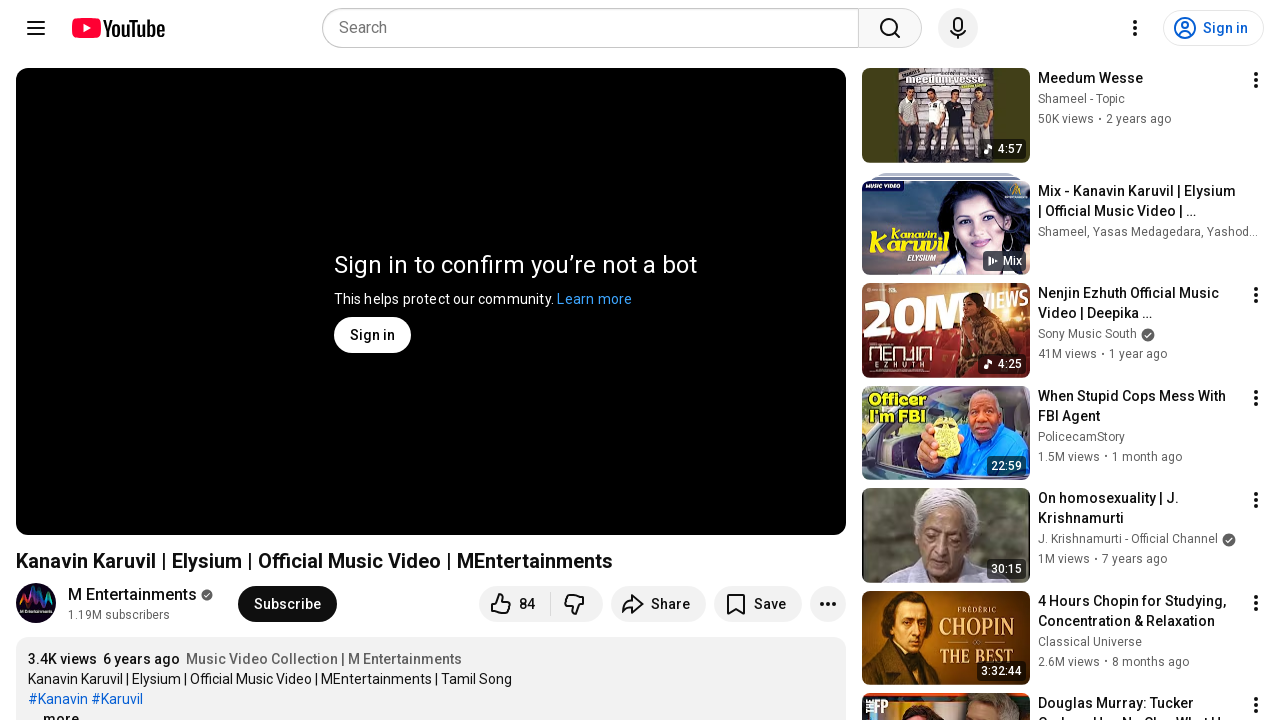

Navigated to YouTube video page
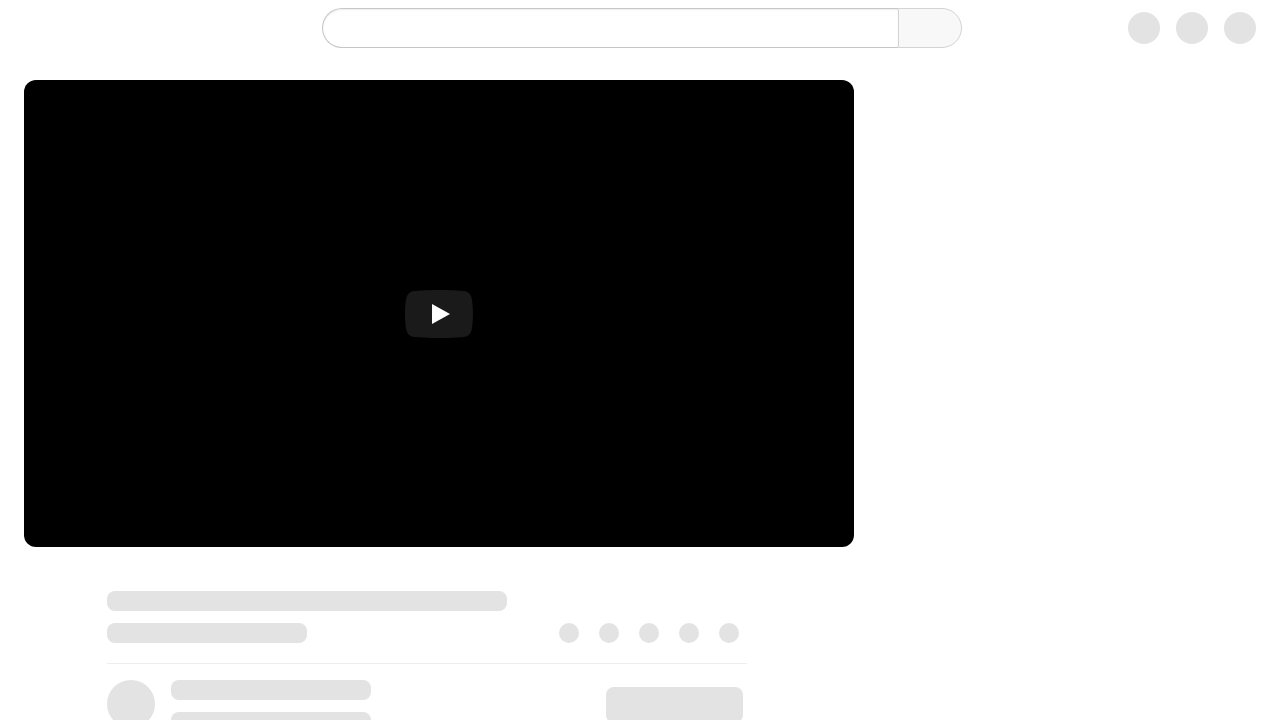

Video metadata (title) loaded and visible
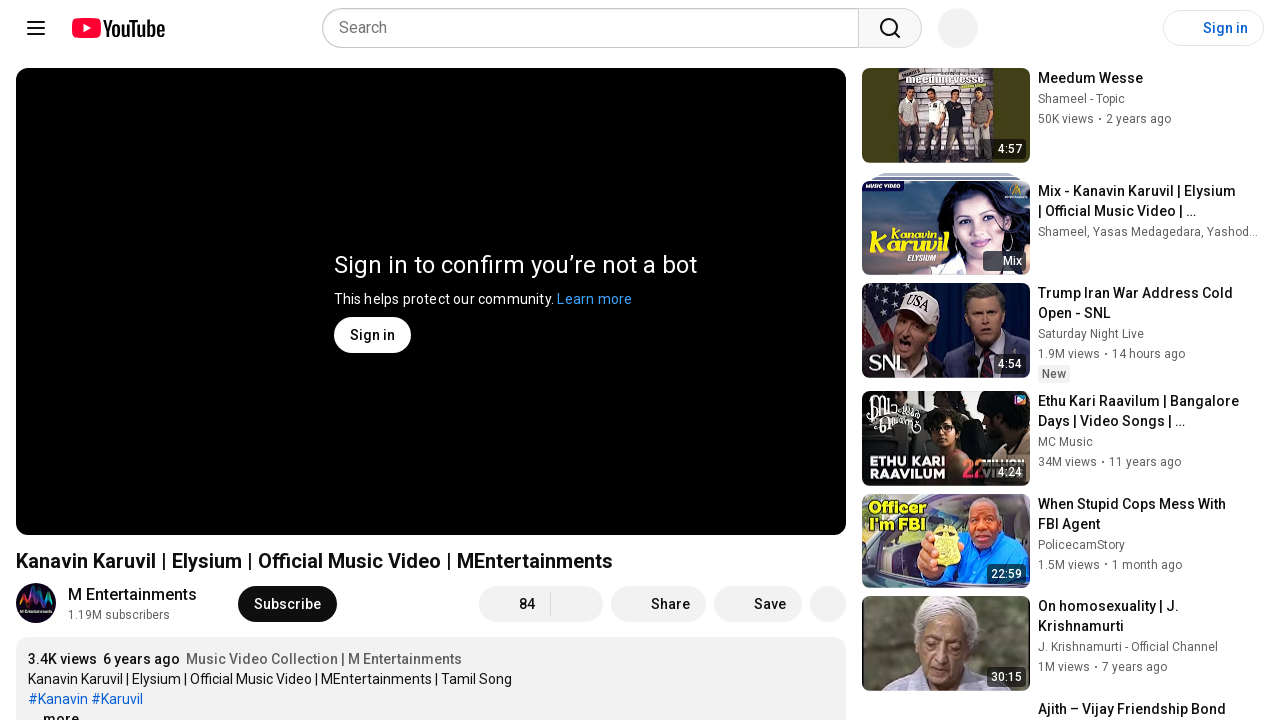

Clicked to expand video description section at (431, 690) on #description-inline-expander
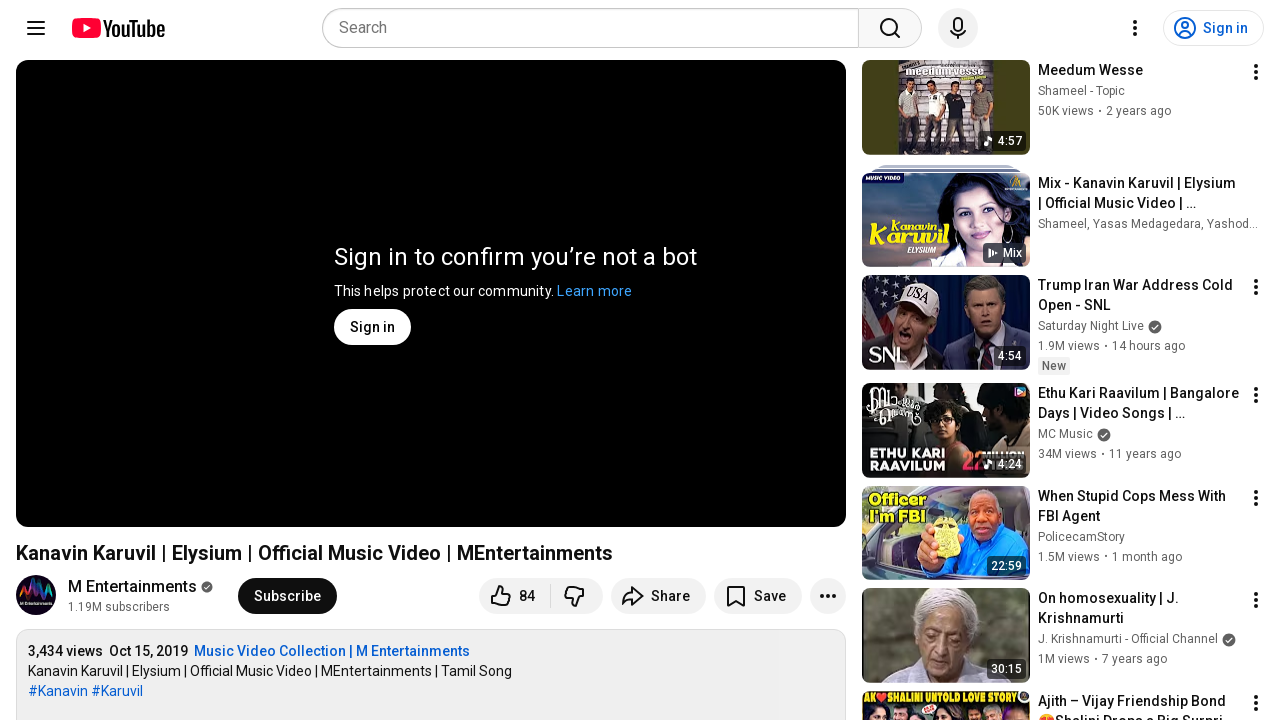

Expanded description content is now visible
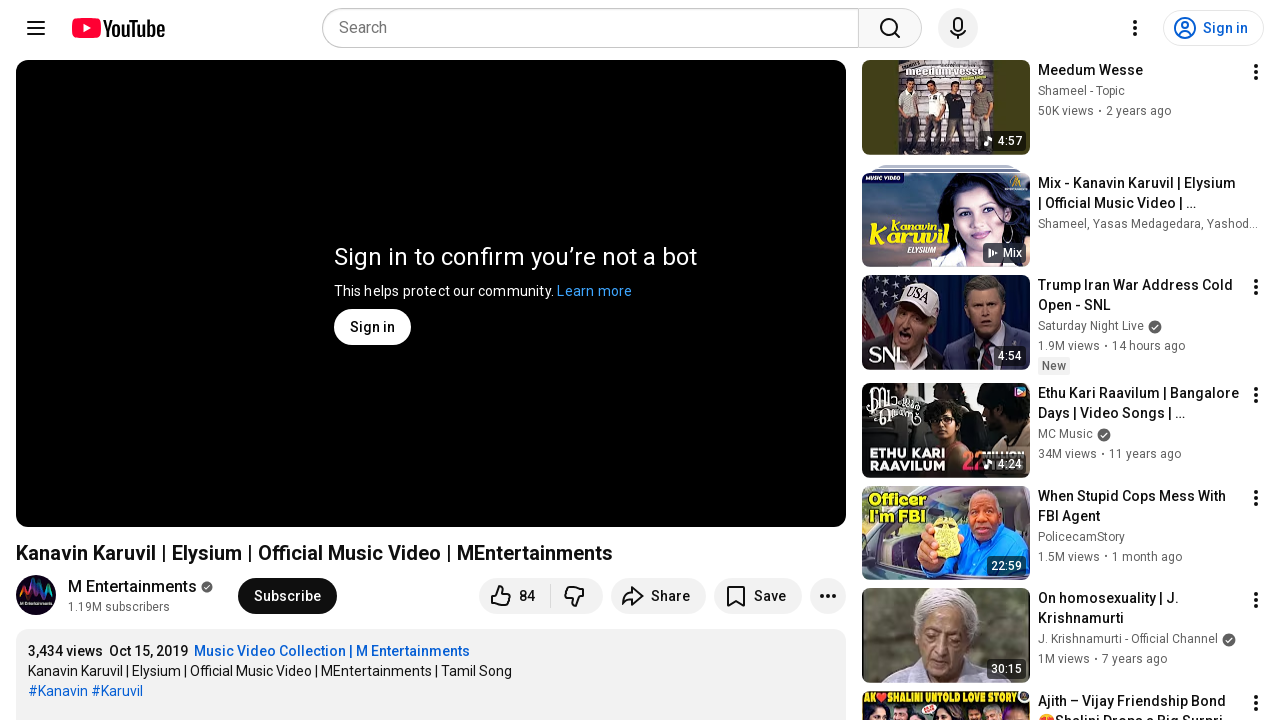

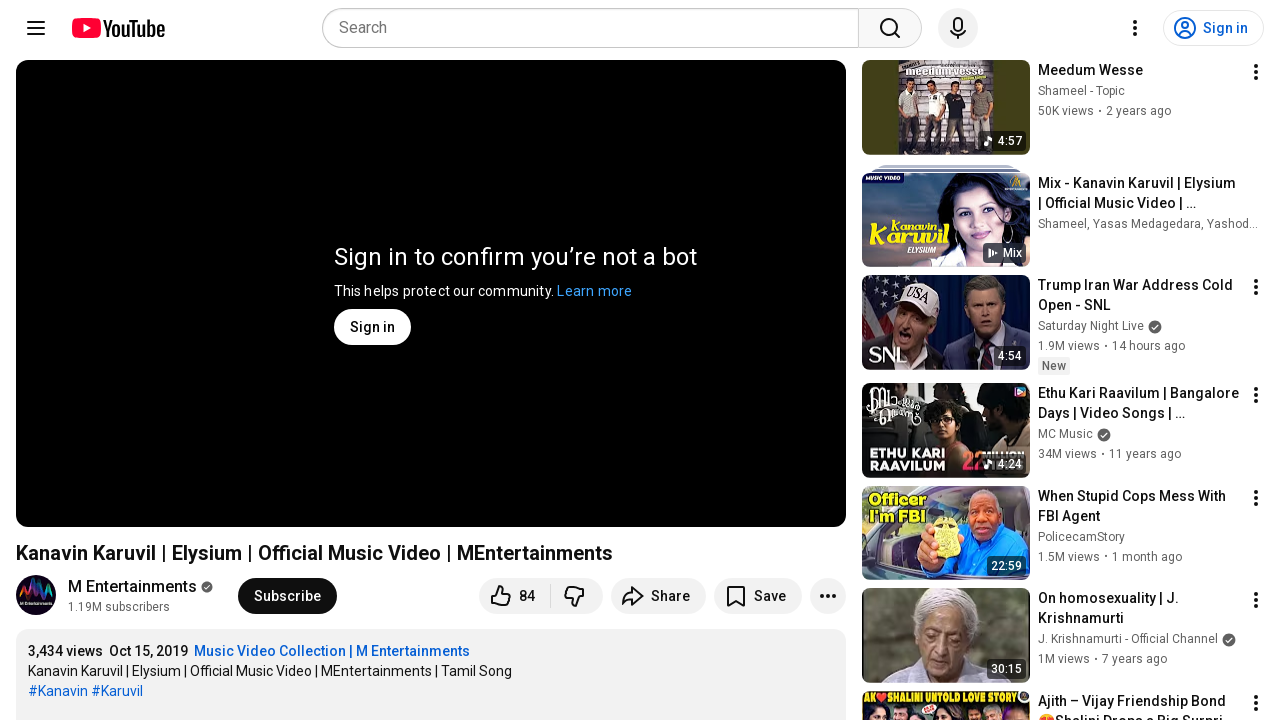